Tests GitHub advanced search form by selecting Python language, setting star count filter, specifying filename, and submitting the search

Starting URL: https://github.com/search/advanced

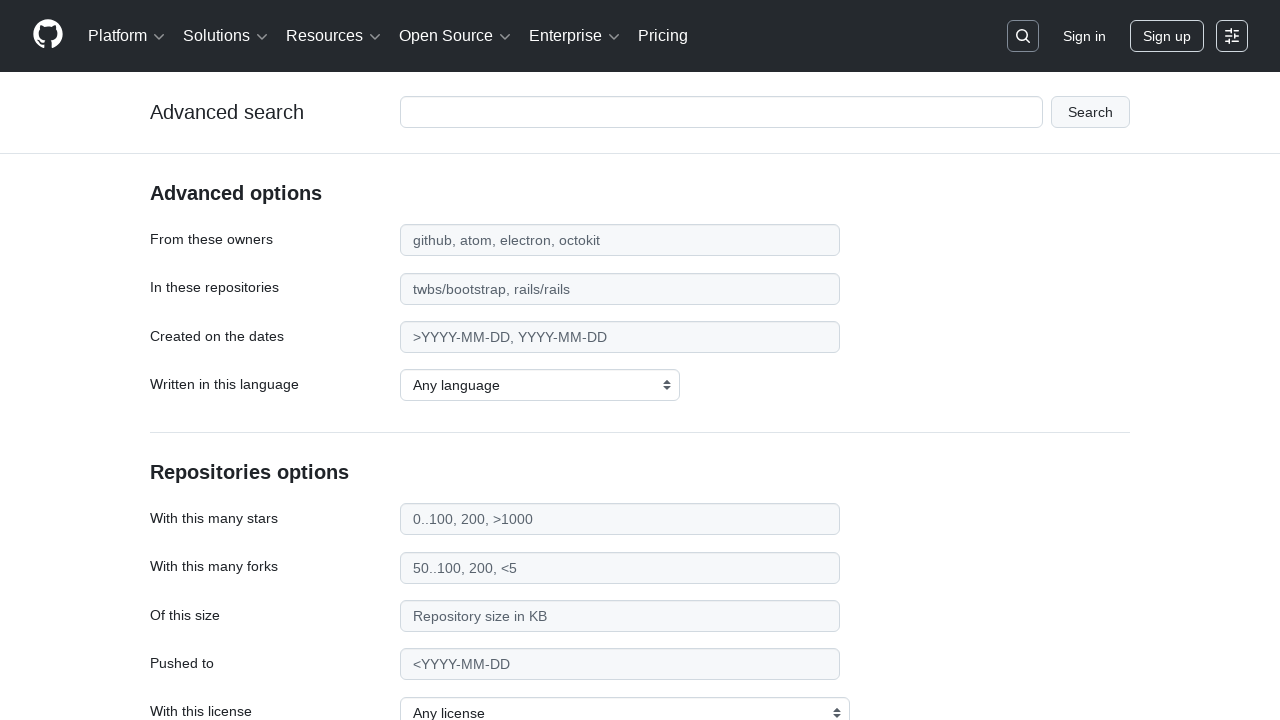

Selected Python from language dropdown on select#search_language
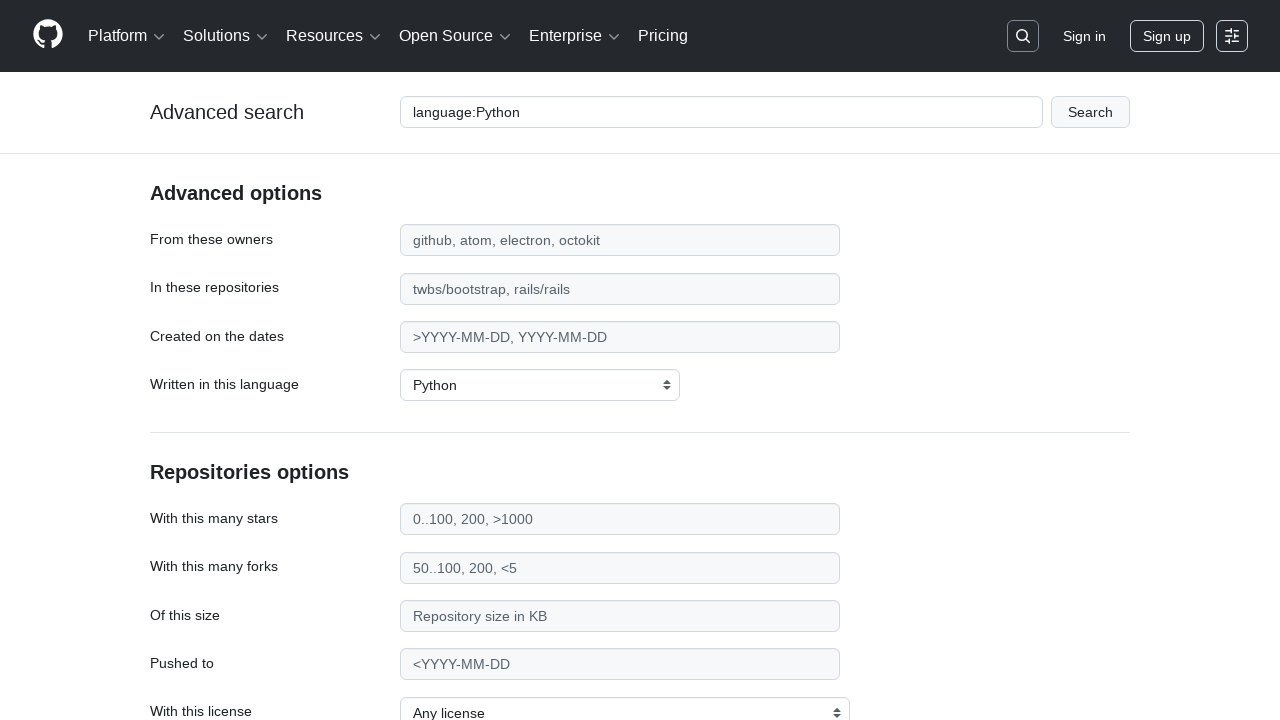

Filled stars filter with '>2000' on input#search_stars
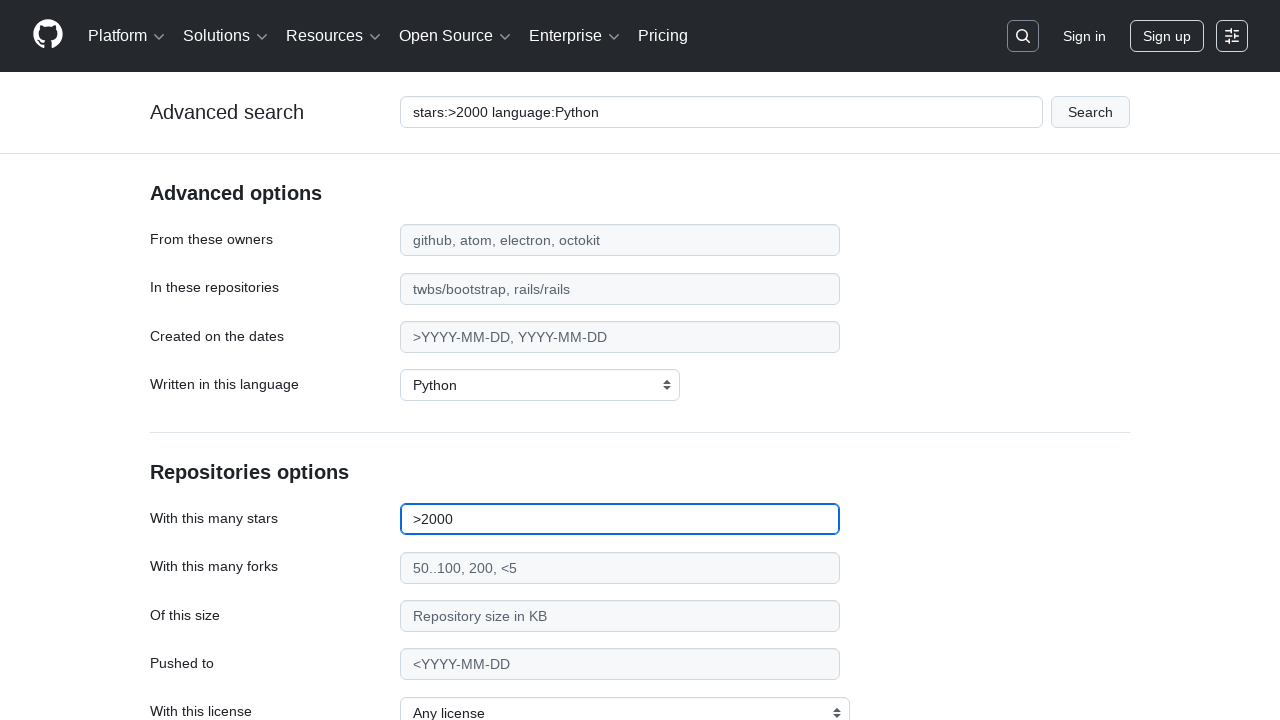

Filled filename filter with 'environment.yml' on input#search_filename
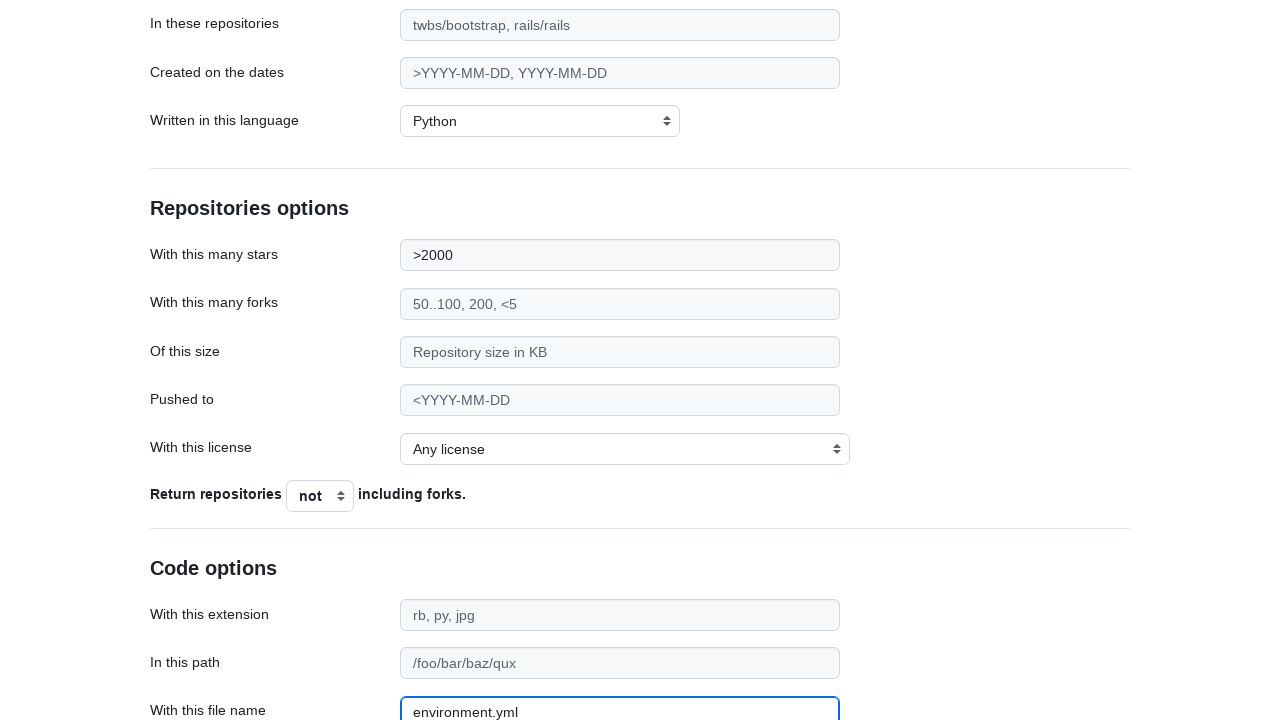

Clicked search button to submit GitHub advanced search form at (190, 575) on div.form-group.flattened button[type="submit"]
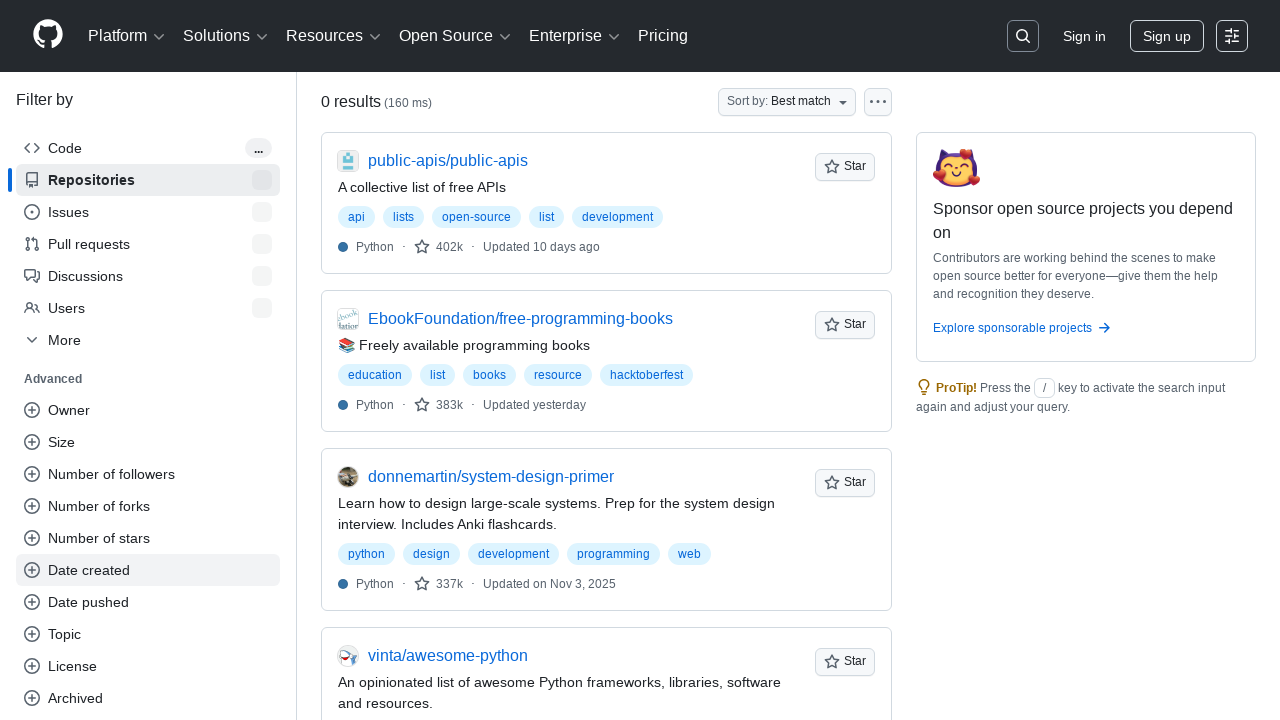

Waited for search results to load (networkidle)
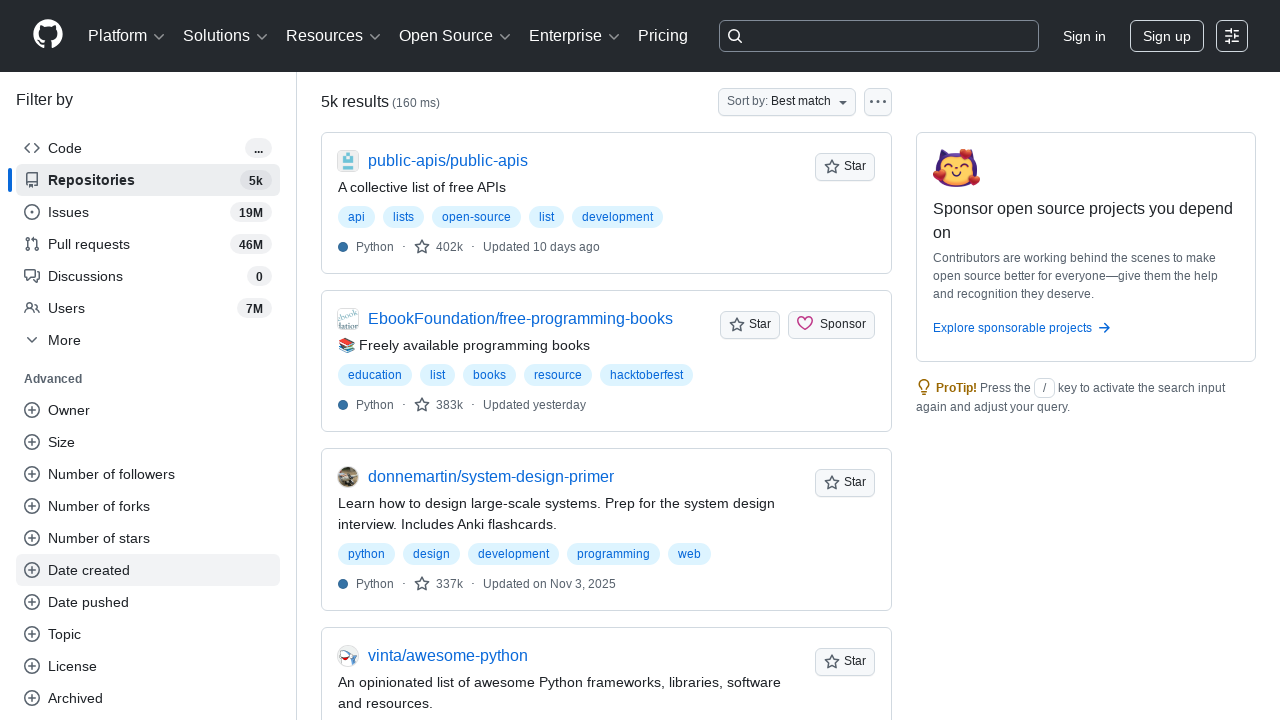

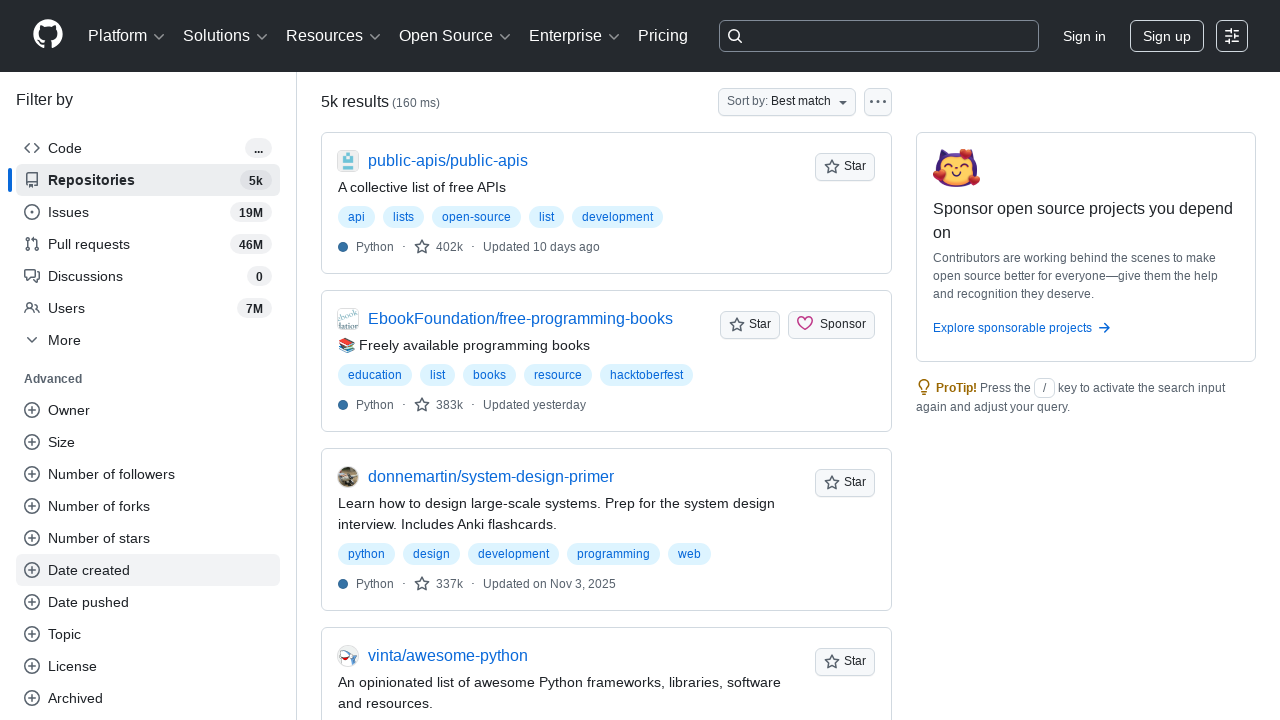